Tests file upload functionality by selecting a file and submitting the upload form

Starting URL: https://the-internet.herokuapp.com/upload

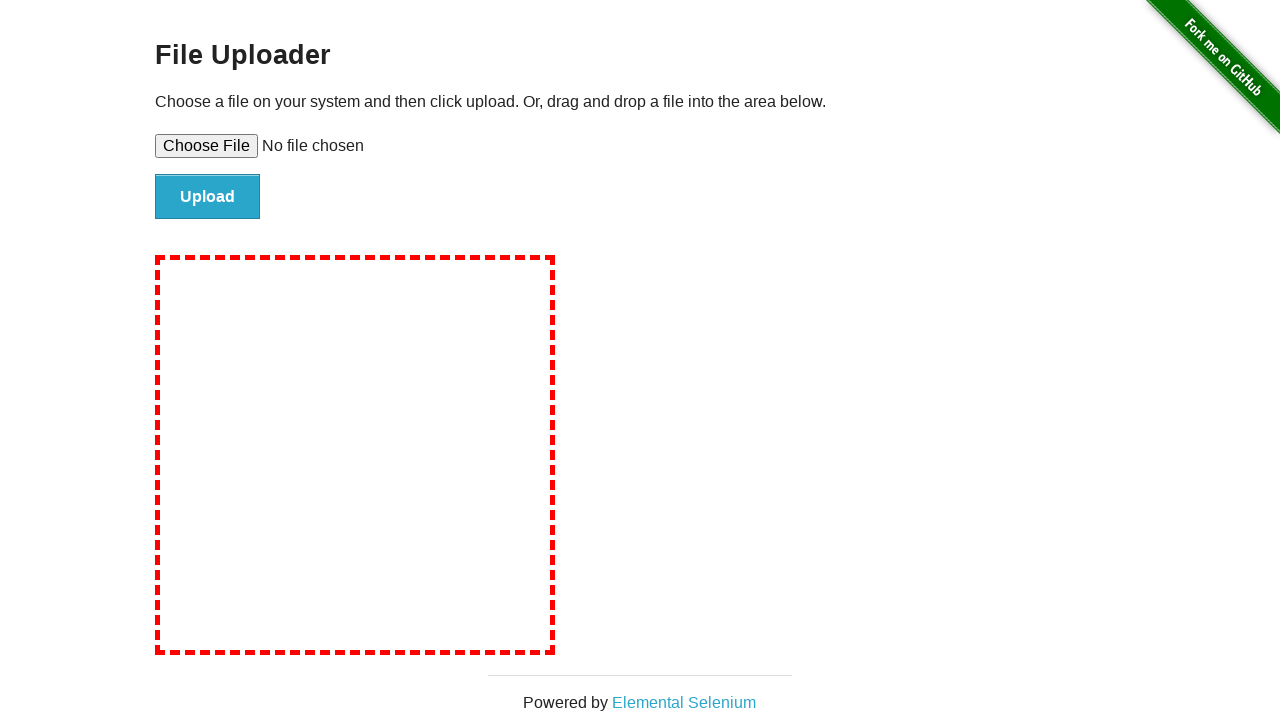

Created temporary test file with content
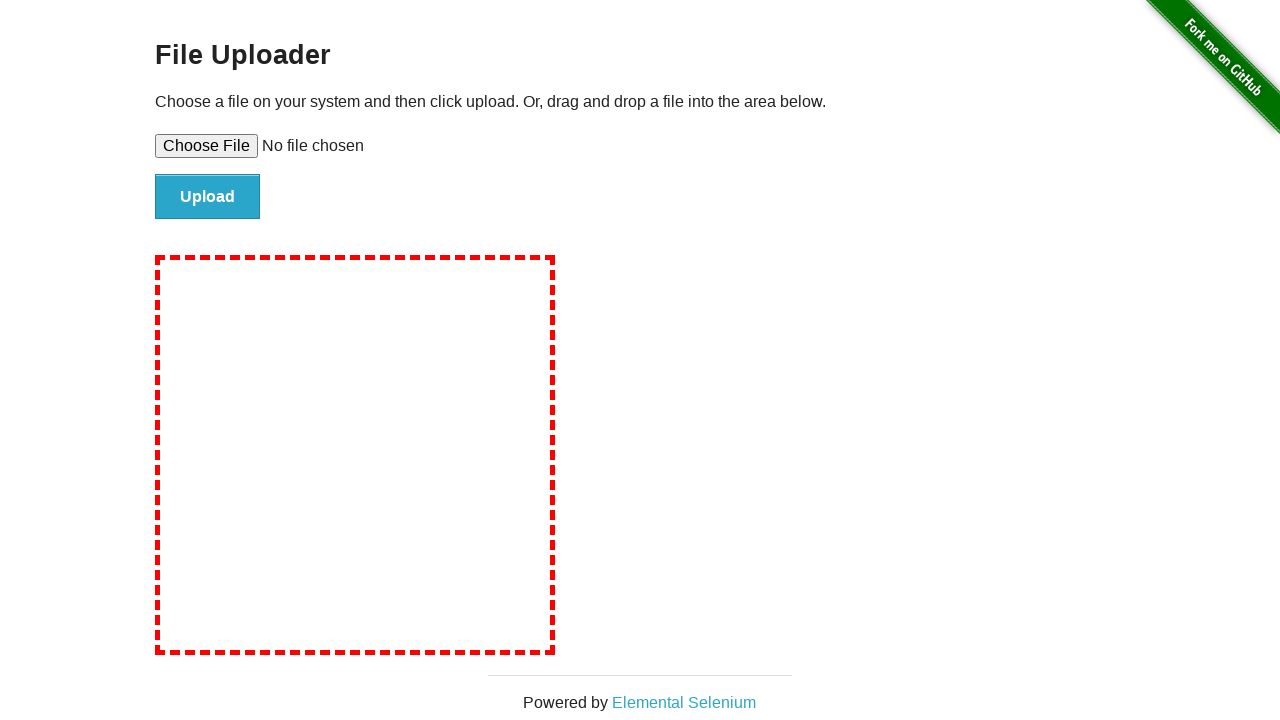

Selected test file for upload via file input element
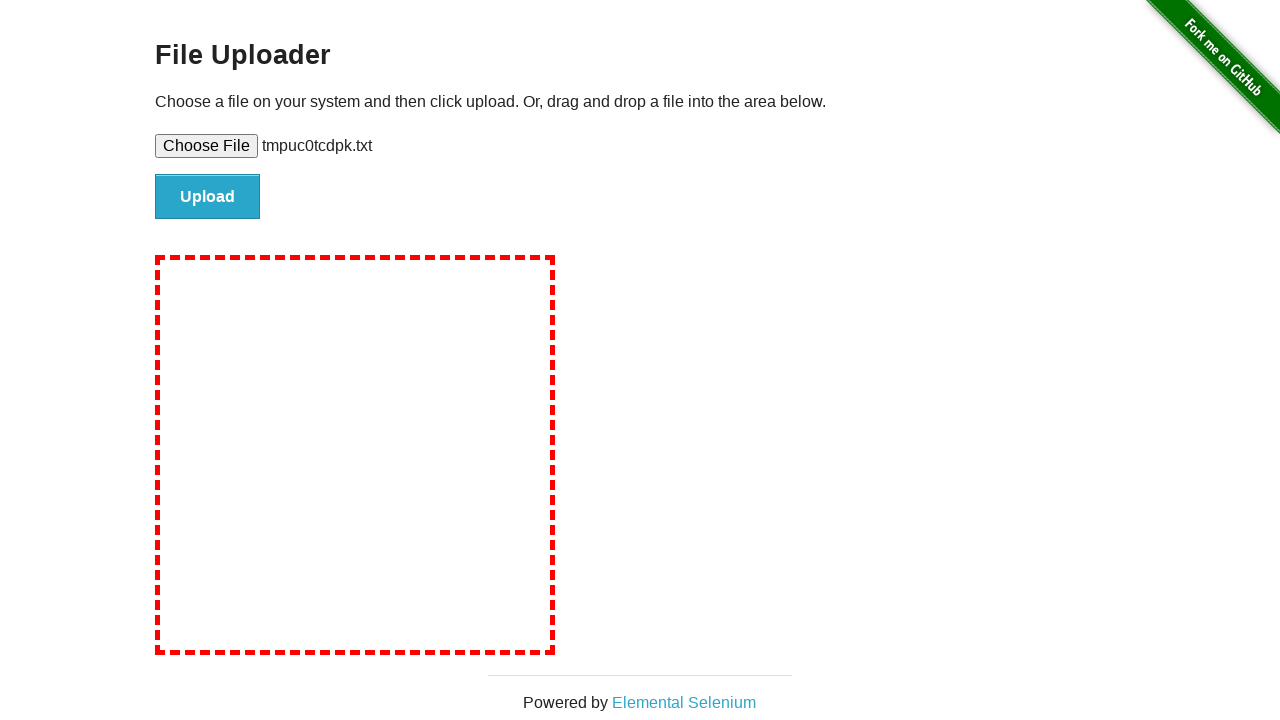

Clicked upload button to submit the form at (208, 197) on #file-submit
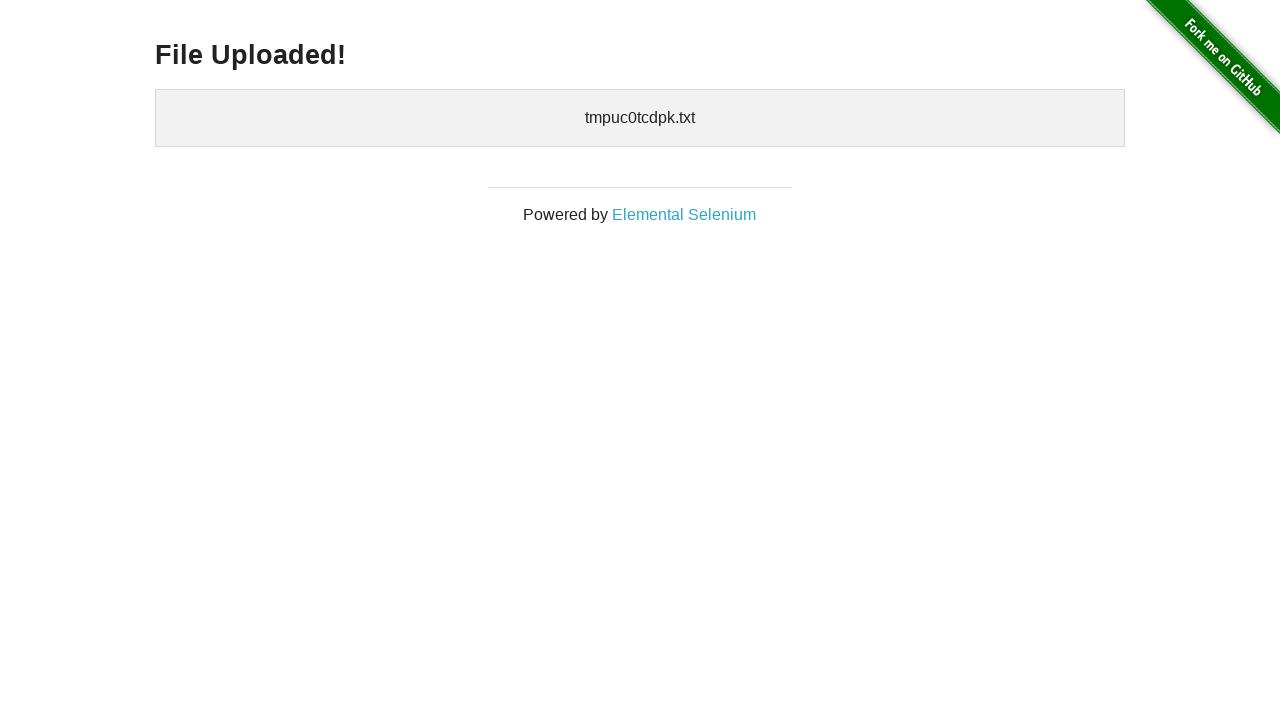

Upload completed and confirmation element appeared
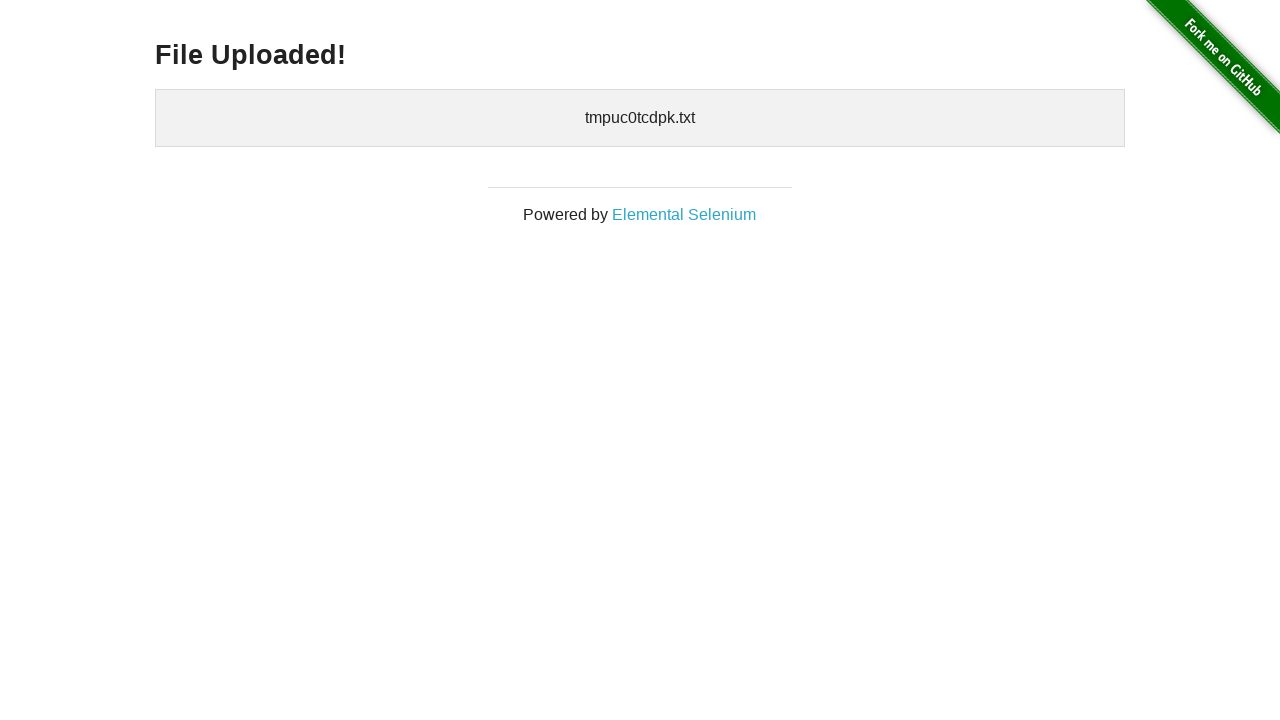

Cleaned up temporary test file
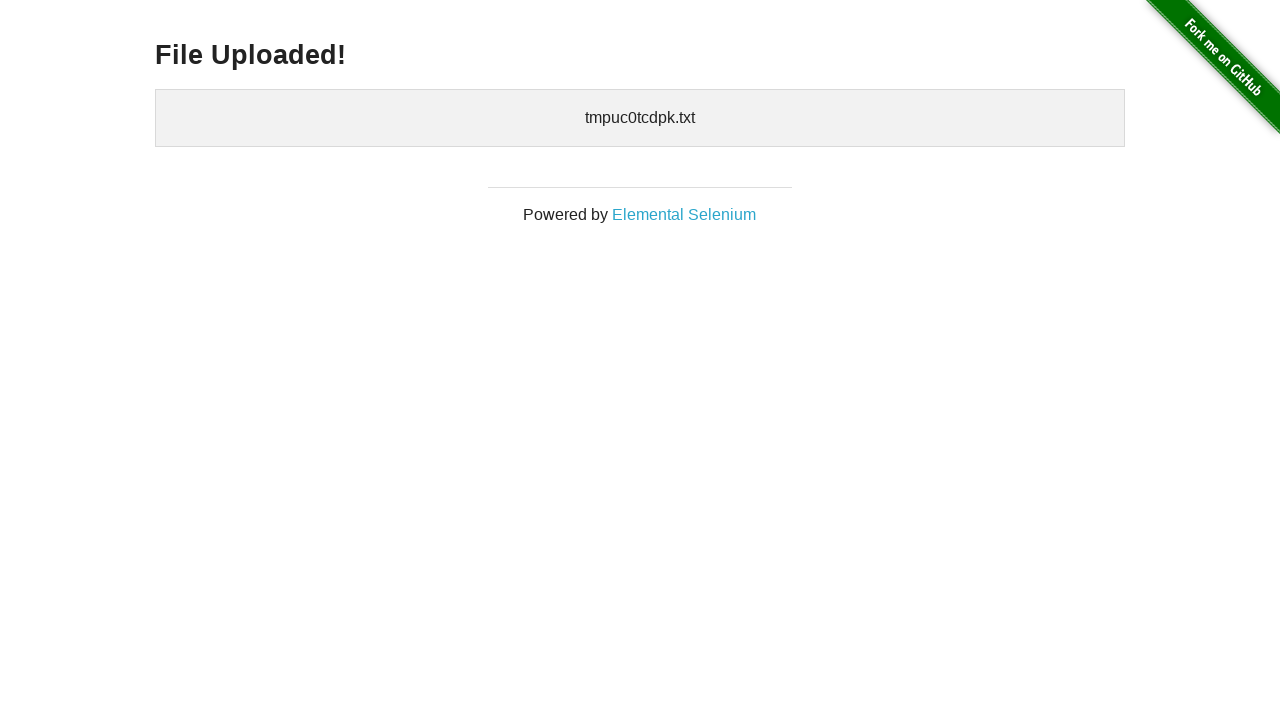

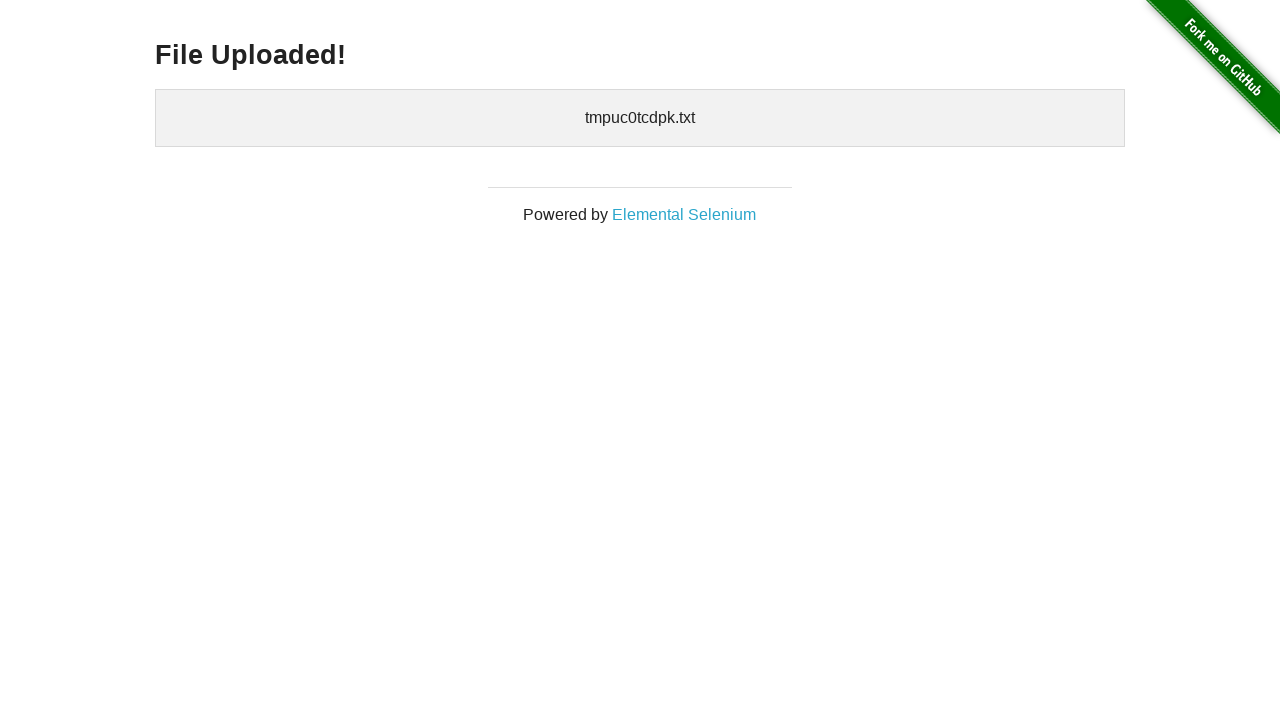